Verifies that the API key and city name input fields are visible on the widgets constructor page

Starting URL: https://openweathermap.org/widgets-constructor

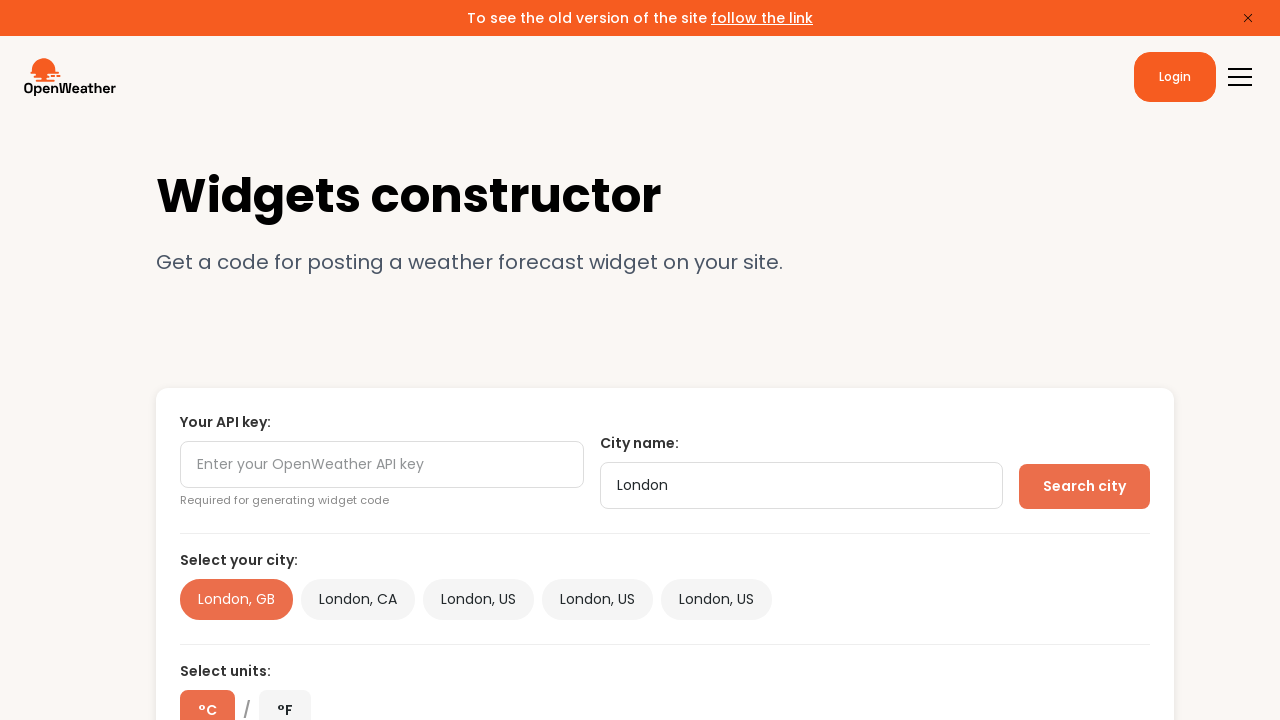

Navigated to widgets constructor page
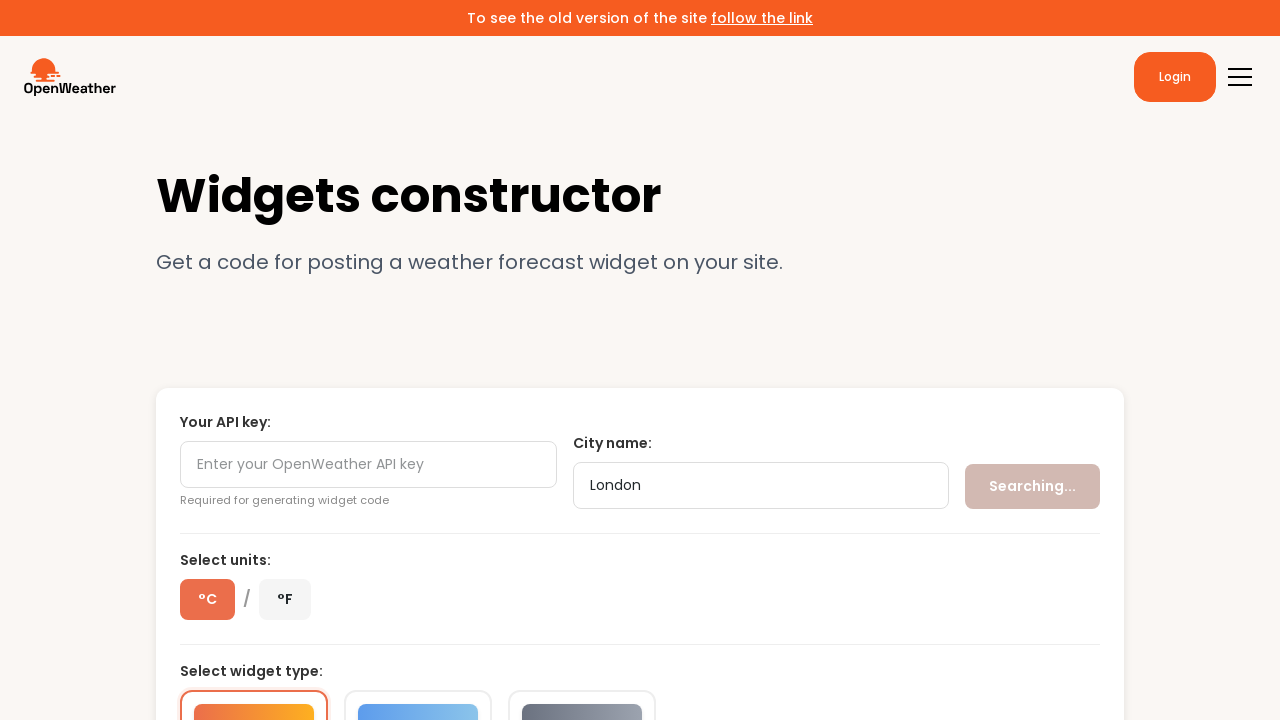

API key input field selector loaded
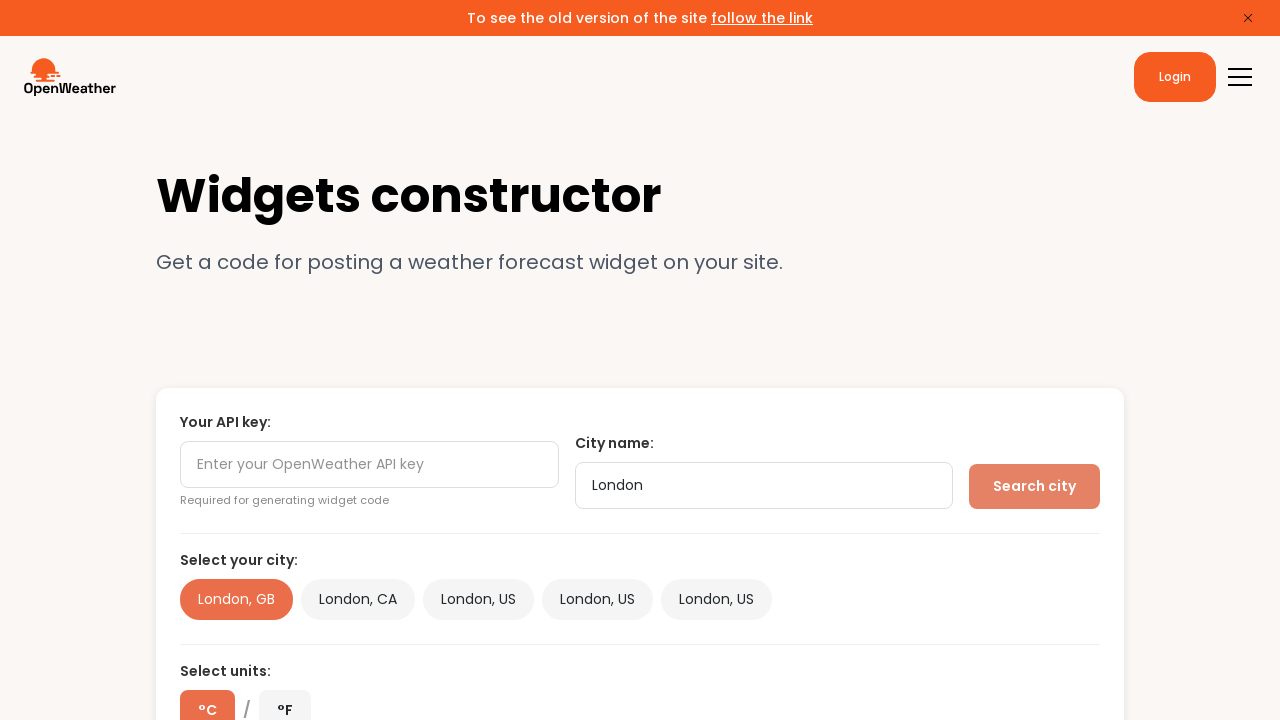

Checked API key field visibility
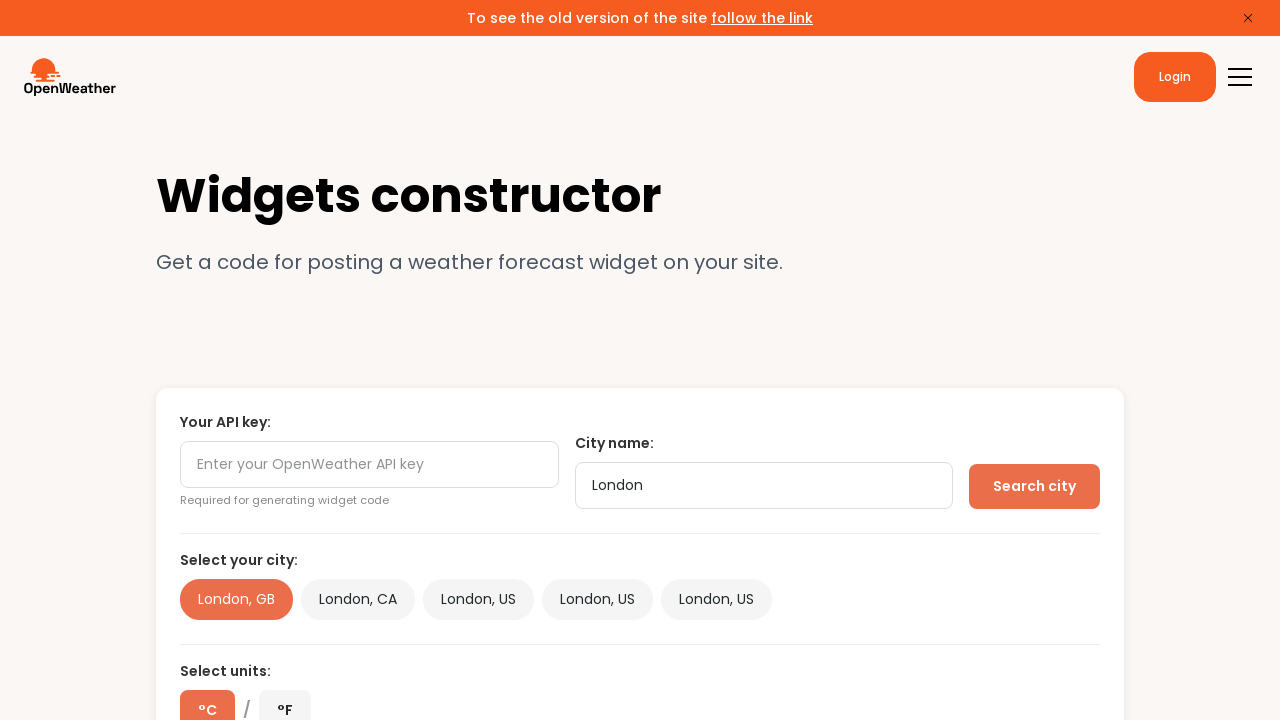

Checked city name field visibility
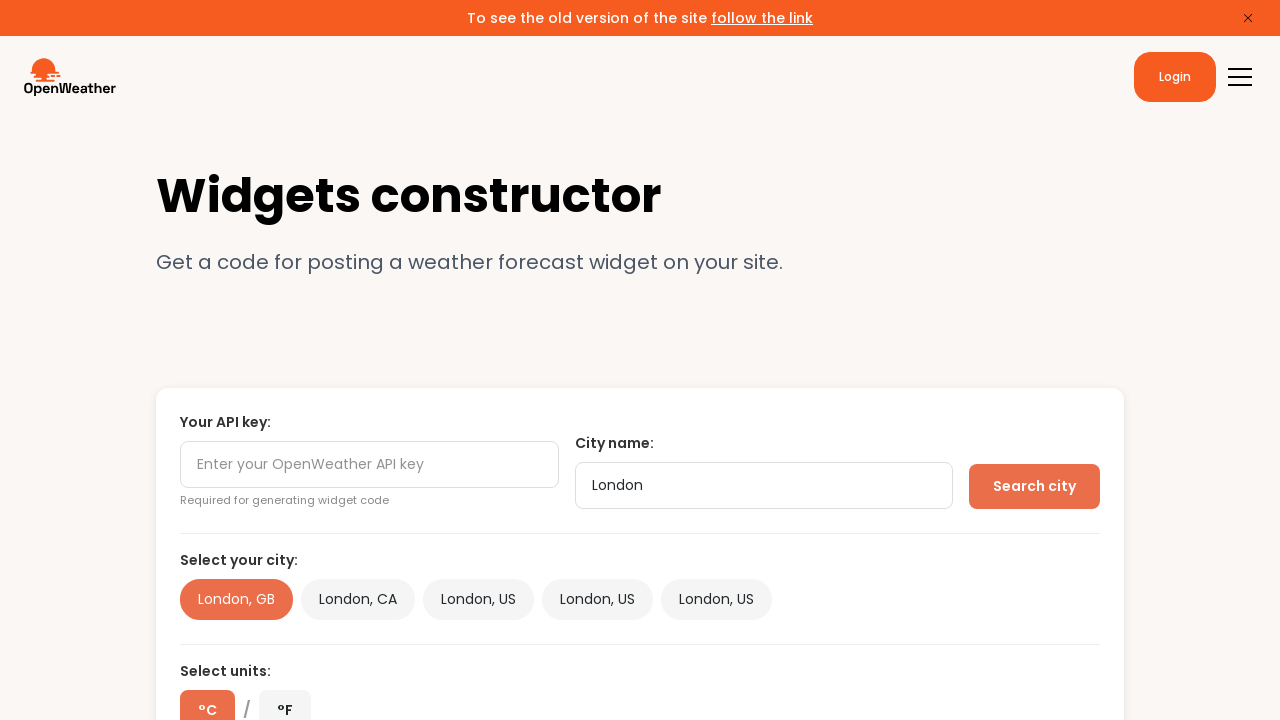

Assertion passed: Both API key and city name fields are visible
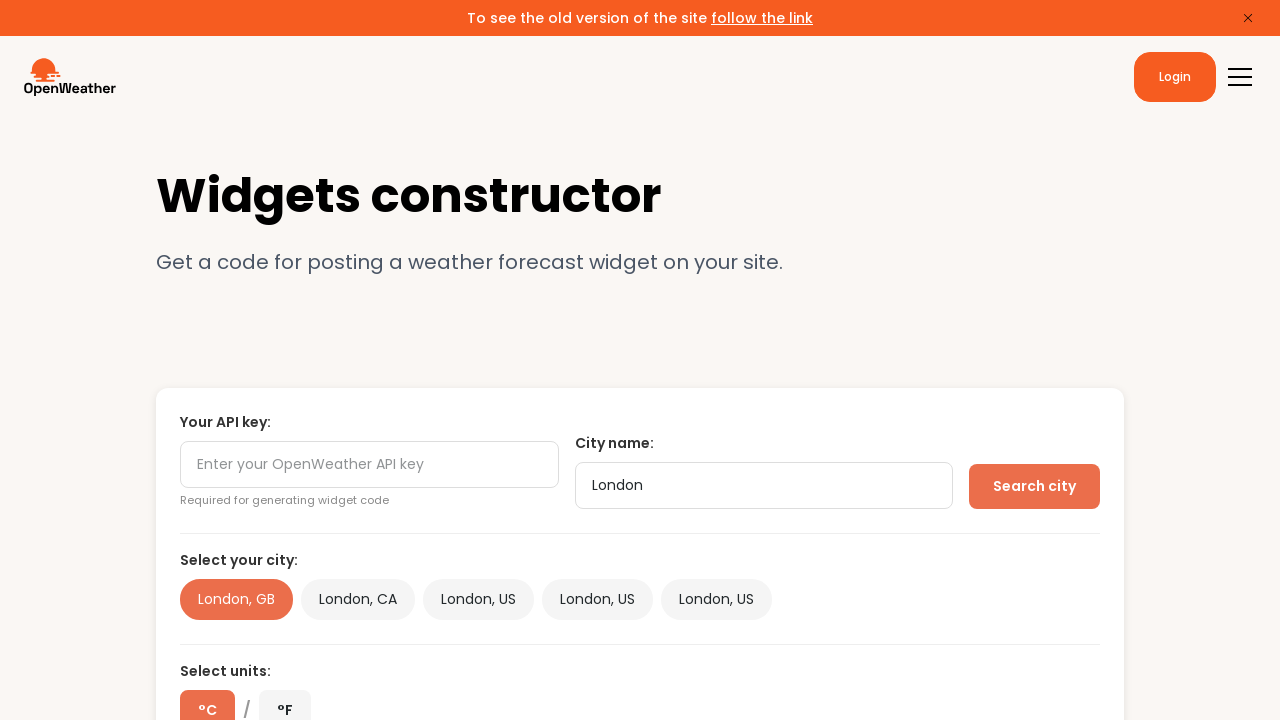

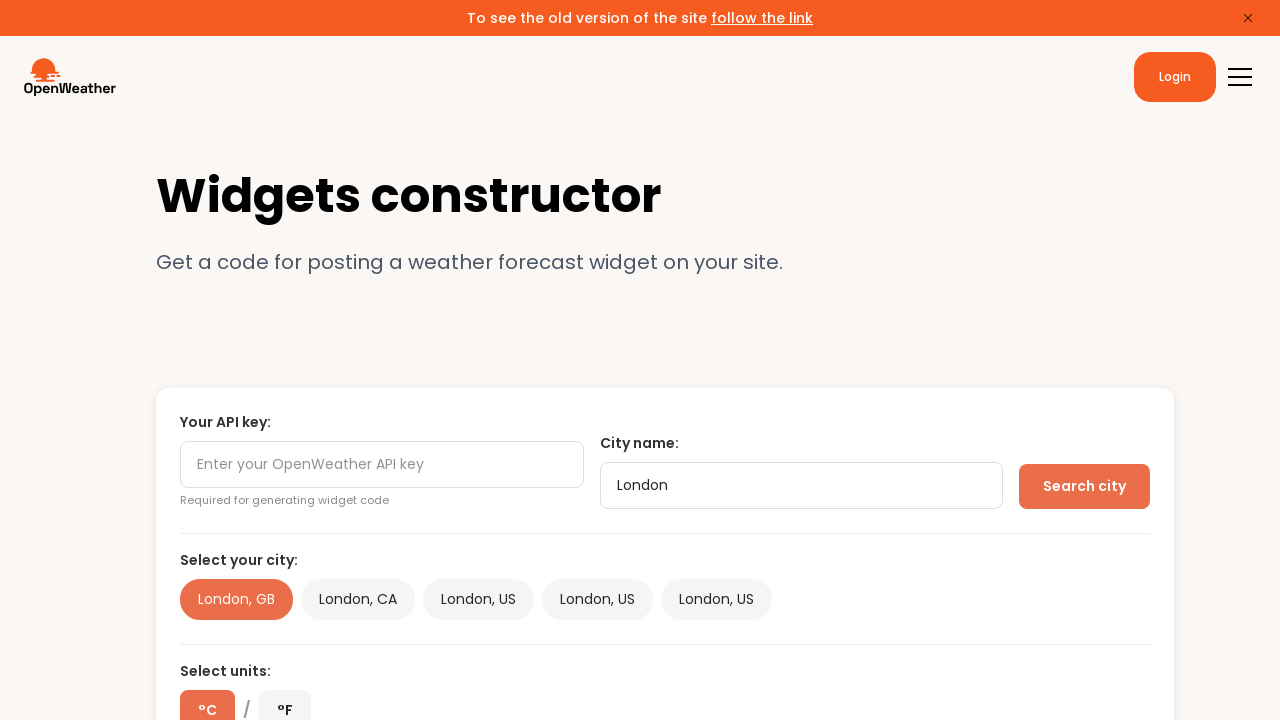